Tests that todo data persists after page reload

Starting URL: https://demo.playwright.dev/todomvc

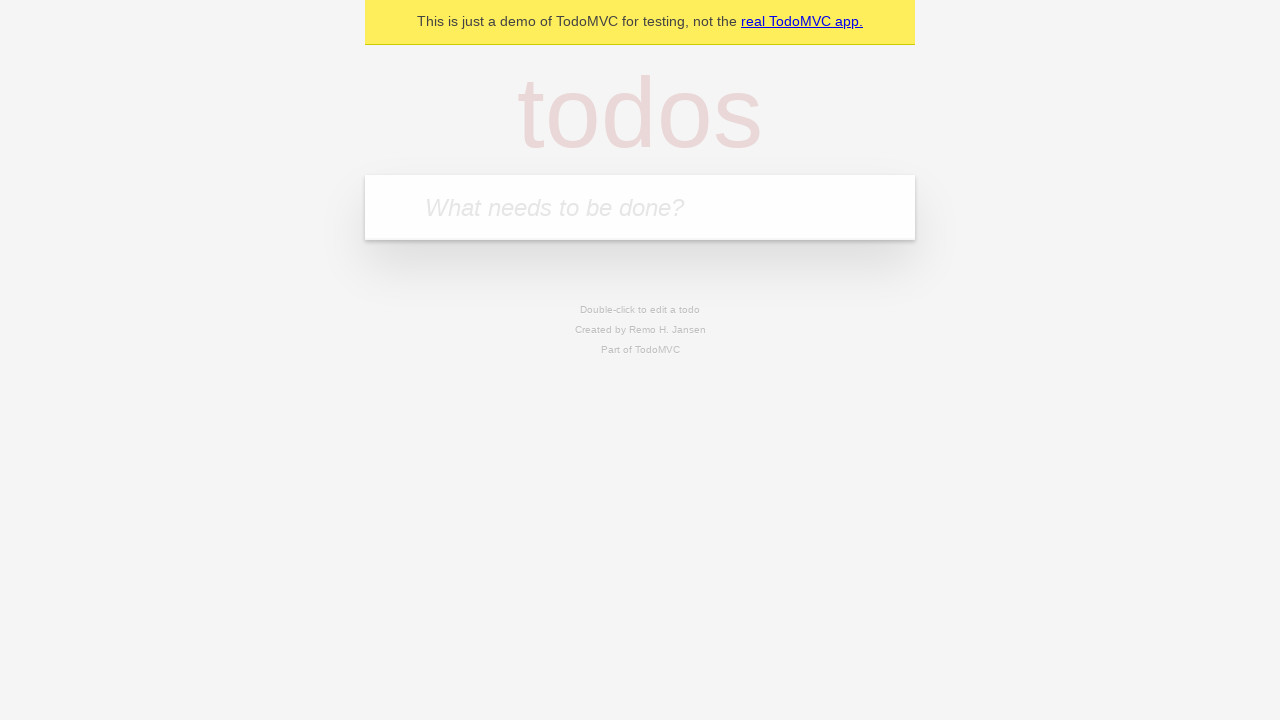

Located the 'What needs to be done?' input field
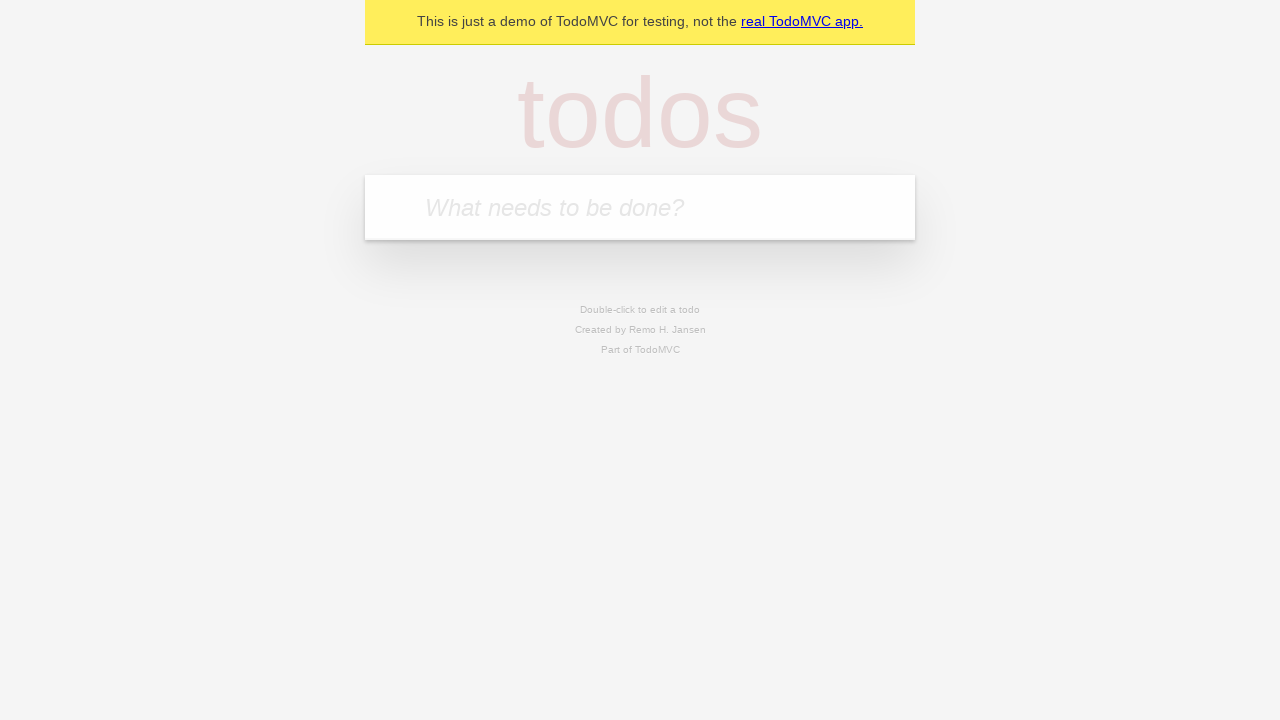

Filled todo input with 'buy some cheese' on internal:attr=[placeholder="What needs to be done?"i]
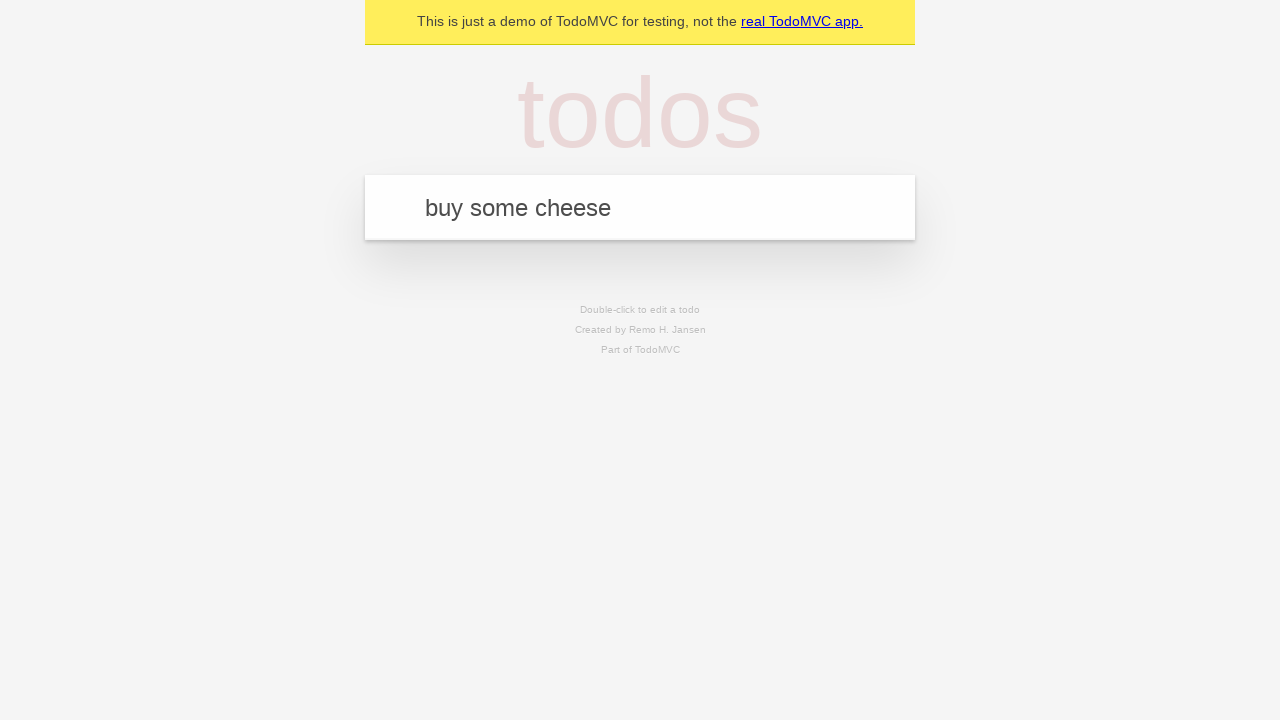

Pressed Enter to add todo 'buy some cheese' on internal:attr=[placeholder="What needs to be done?"i]
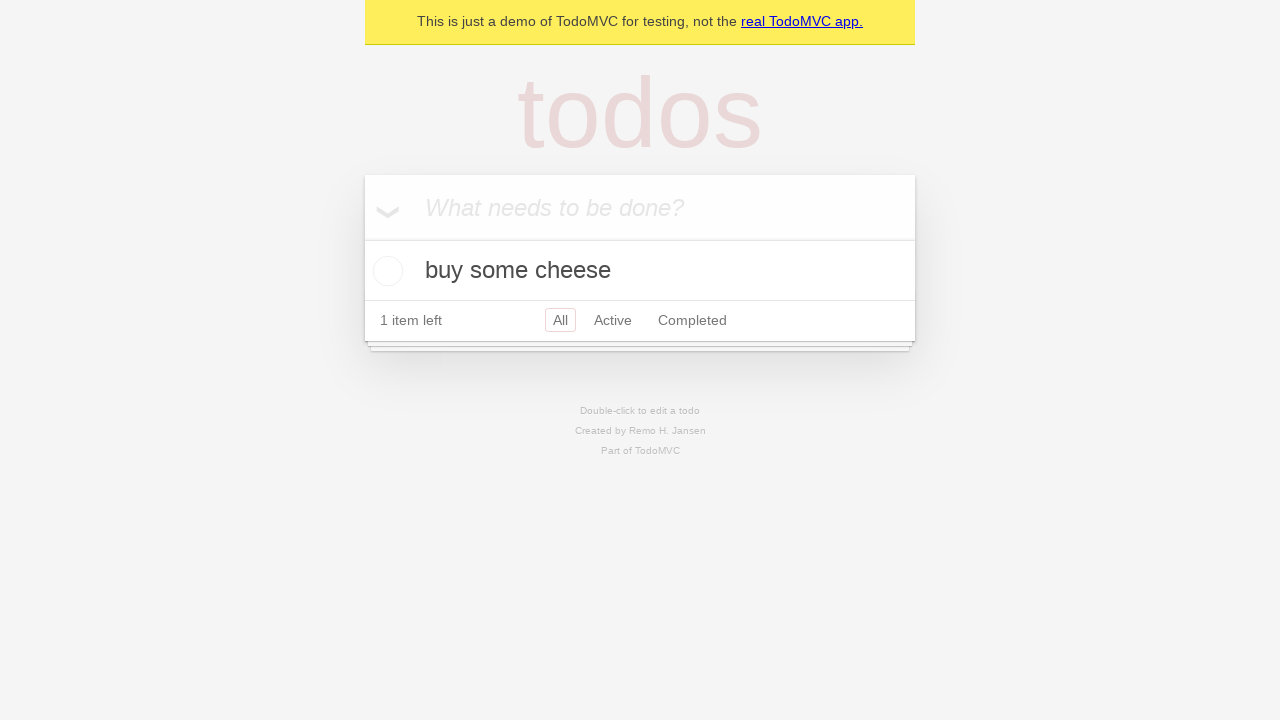

Filled todo input with 'feed the cat' on internal:attr=[placeholder="What needs to be done?"i]
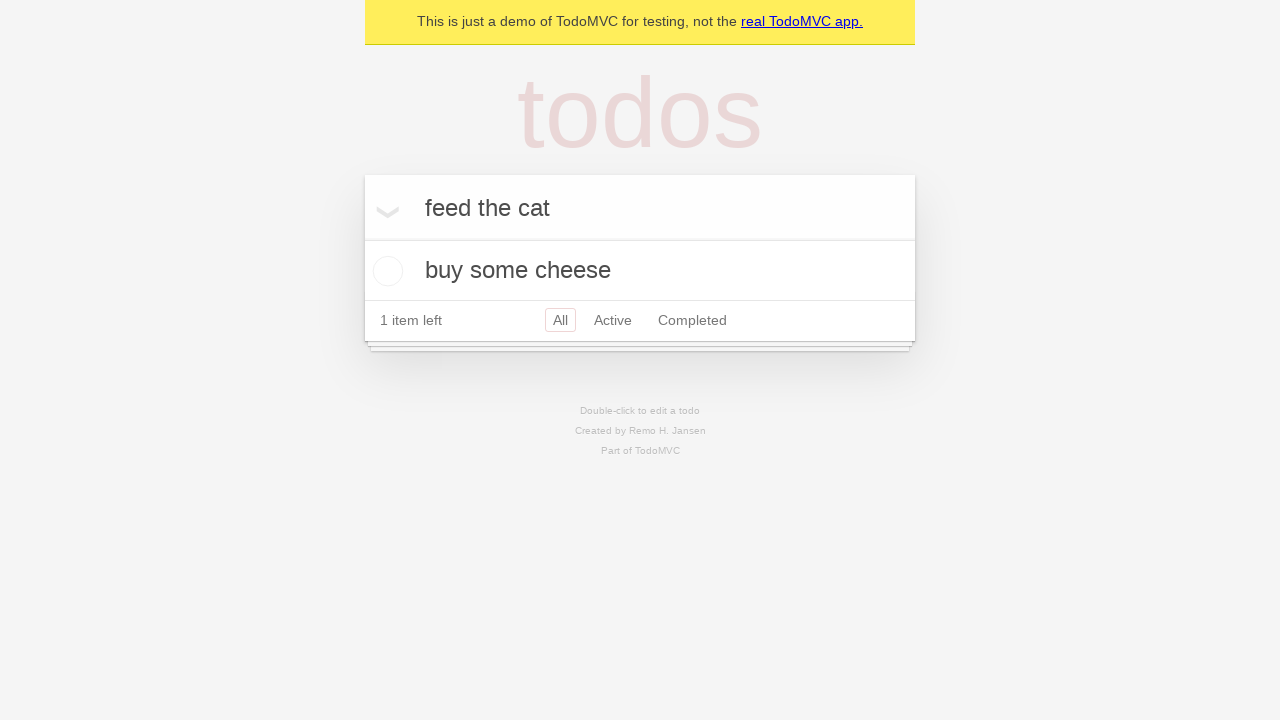

Pressed Enter to add todo 'feed the cat' on internal:attr=[placeholder="What needs to be done?"i]
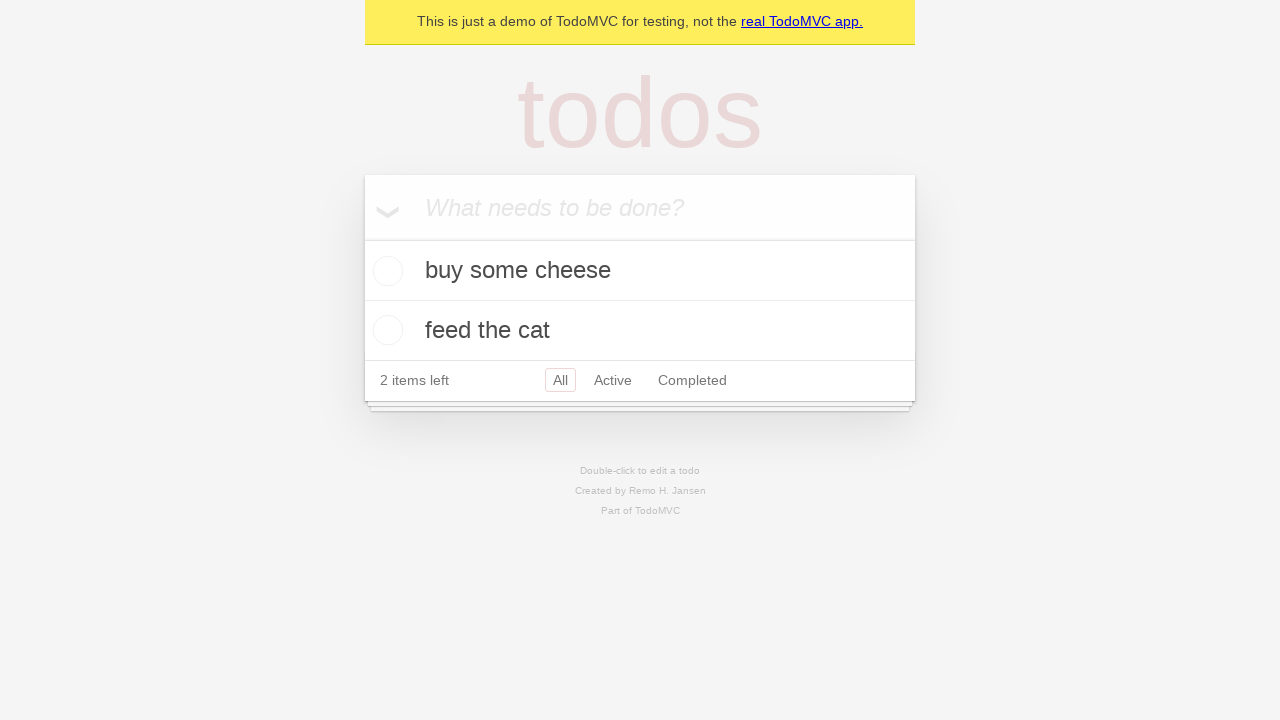

Waited for both todo items to appear in DOM
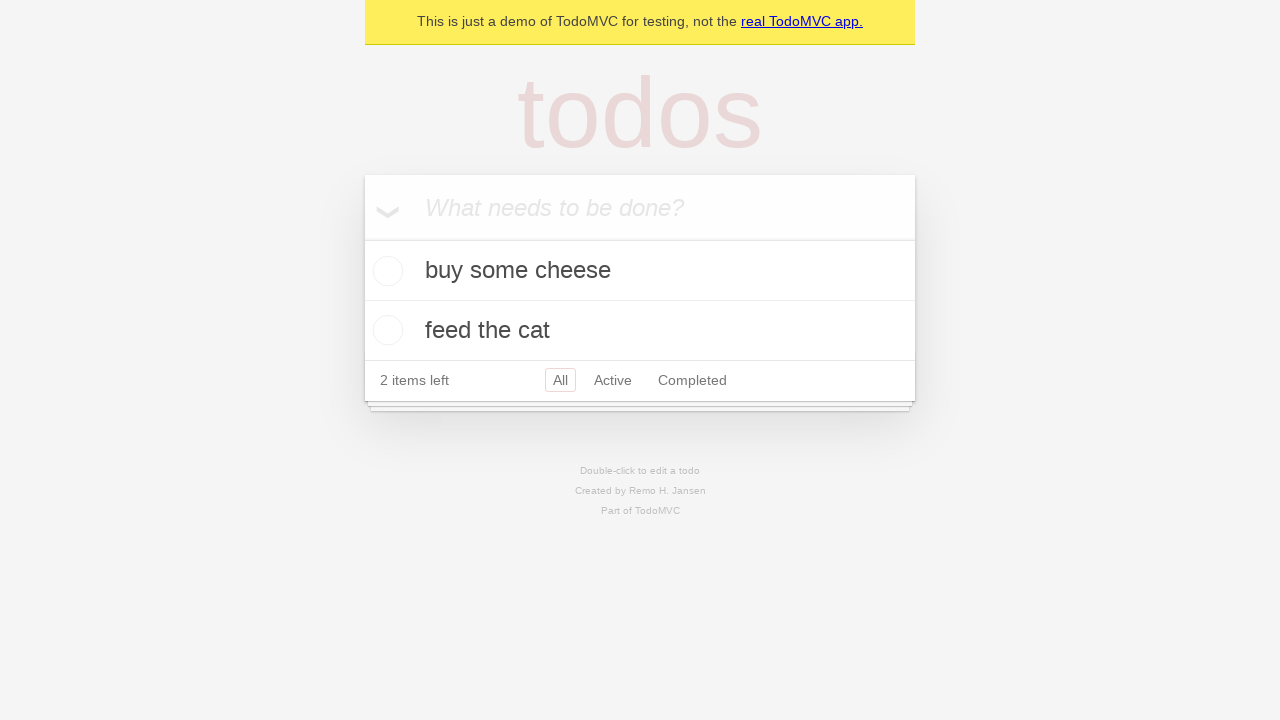

Located all todo items
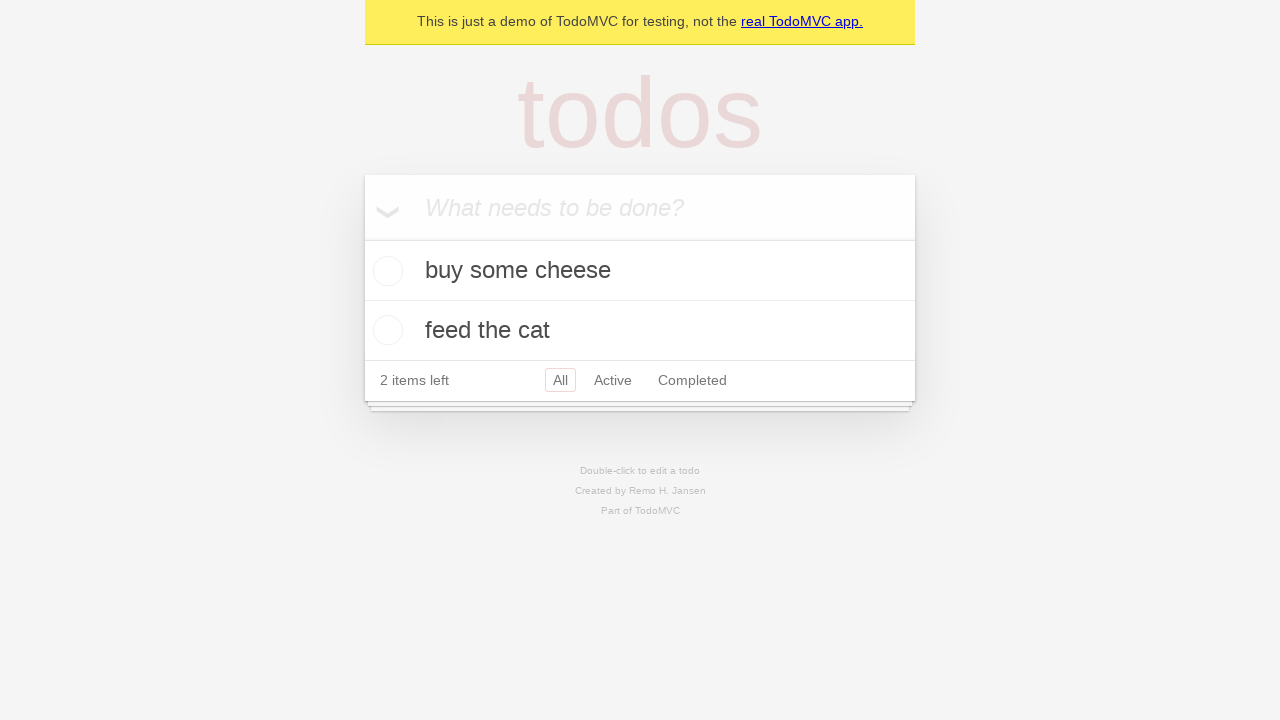

Located checkbox for first todo item
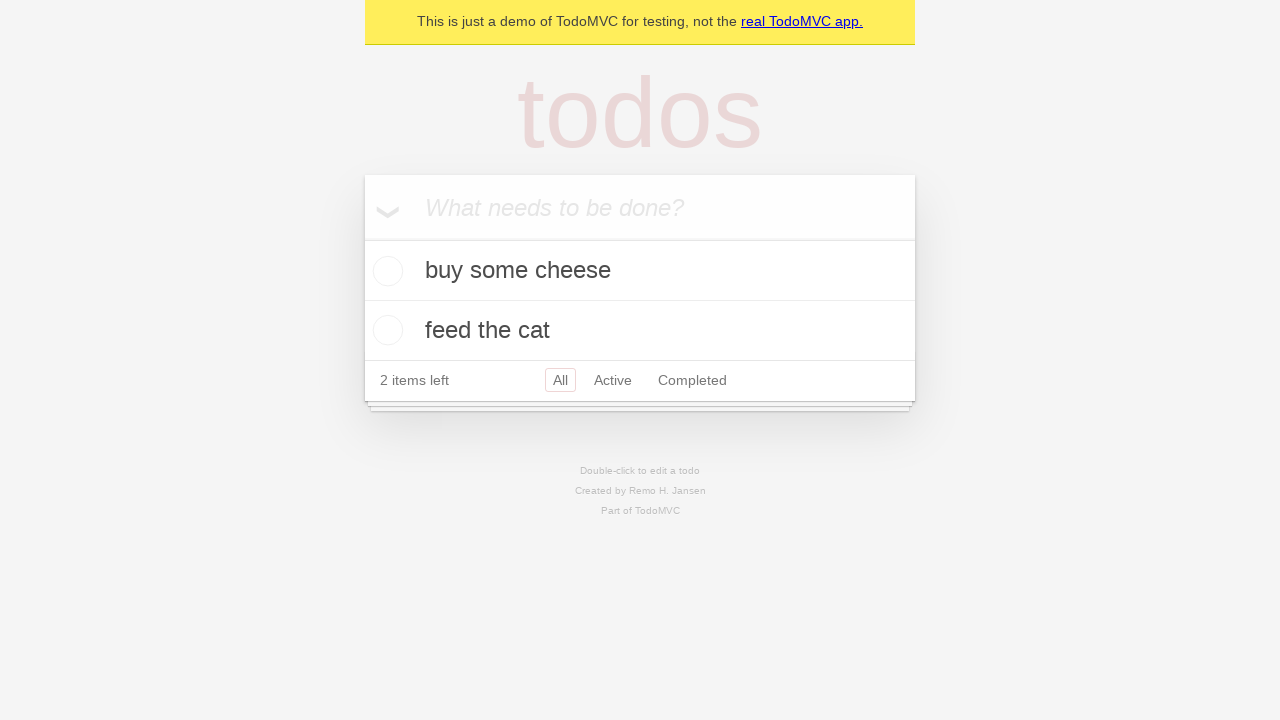

Checked the first todo item at (385, 271) on internal:testid=[data-testid="todo-item"s] >> nth=0 >> internal:role=checkbox
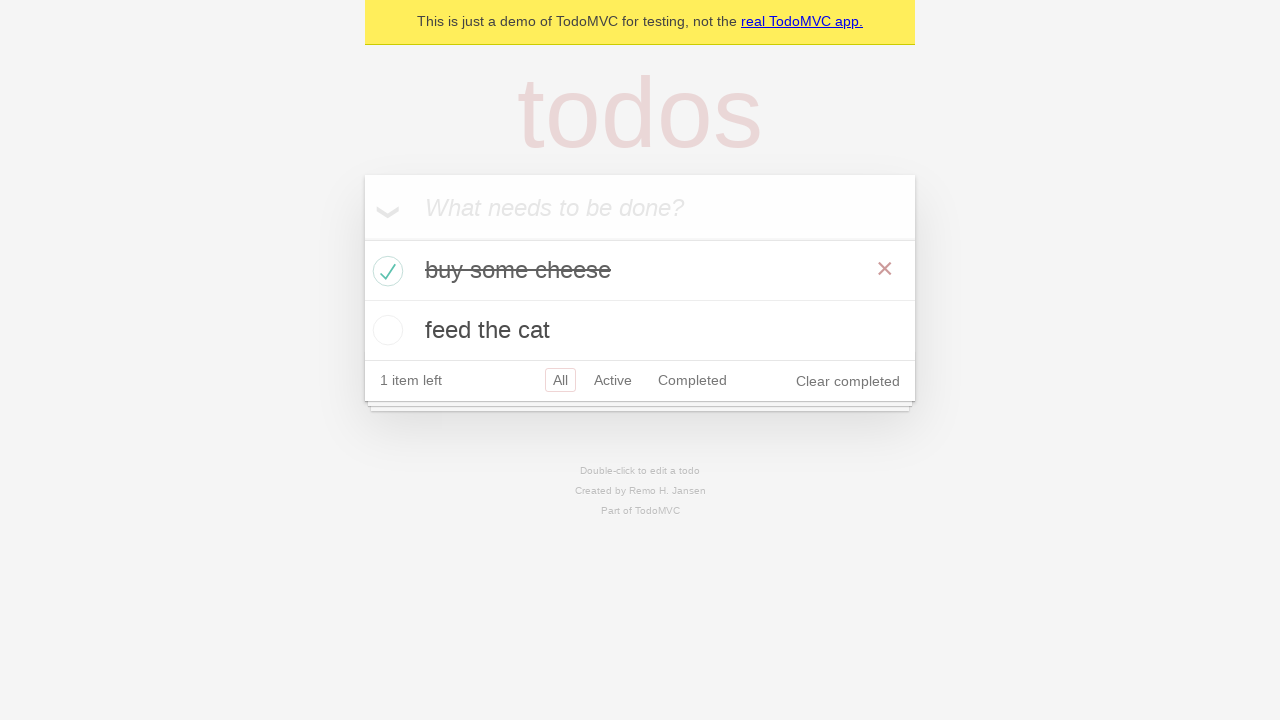

Reloaded the page to test data persistence
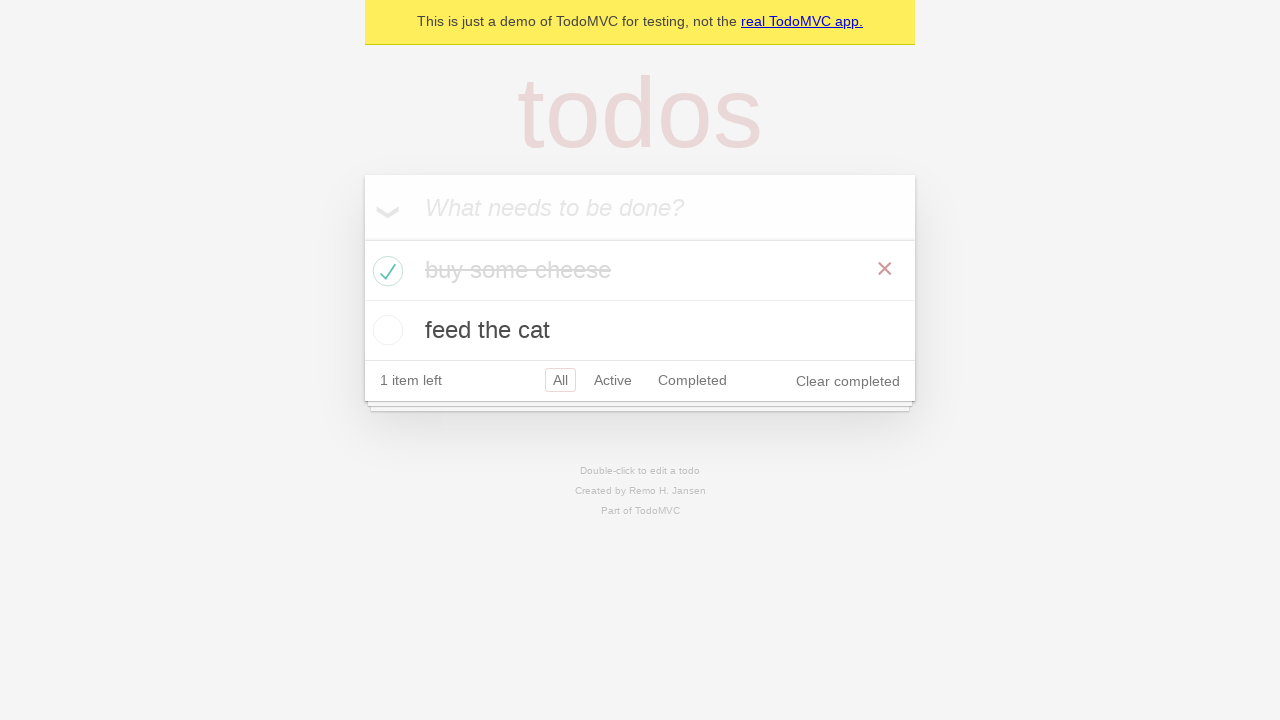

Verified that both todo items persisted after page reload
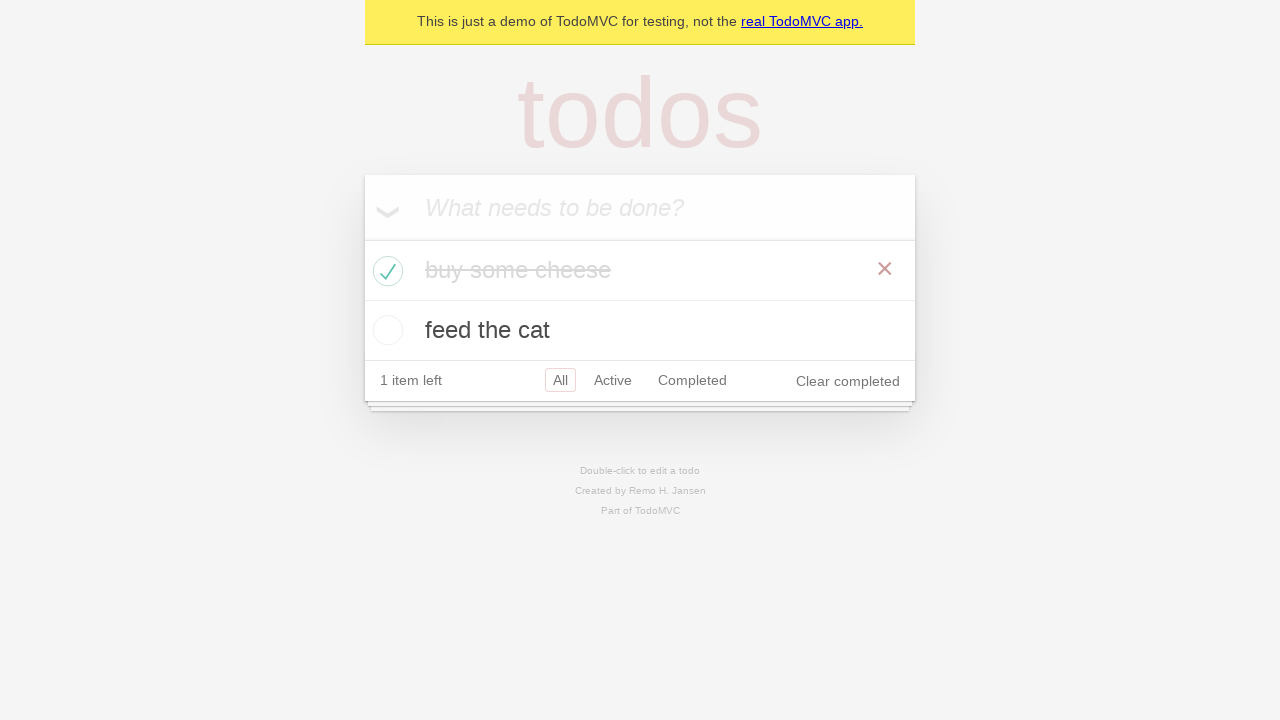

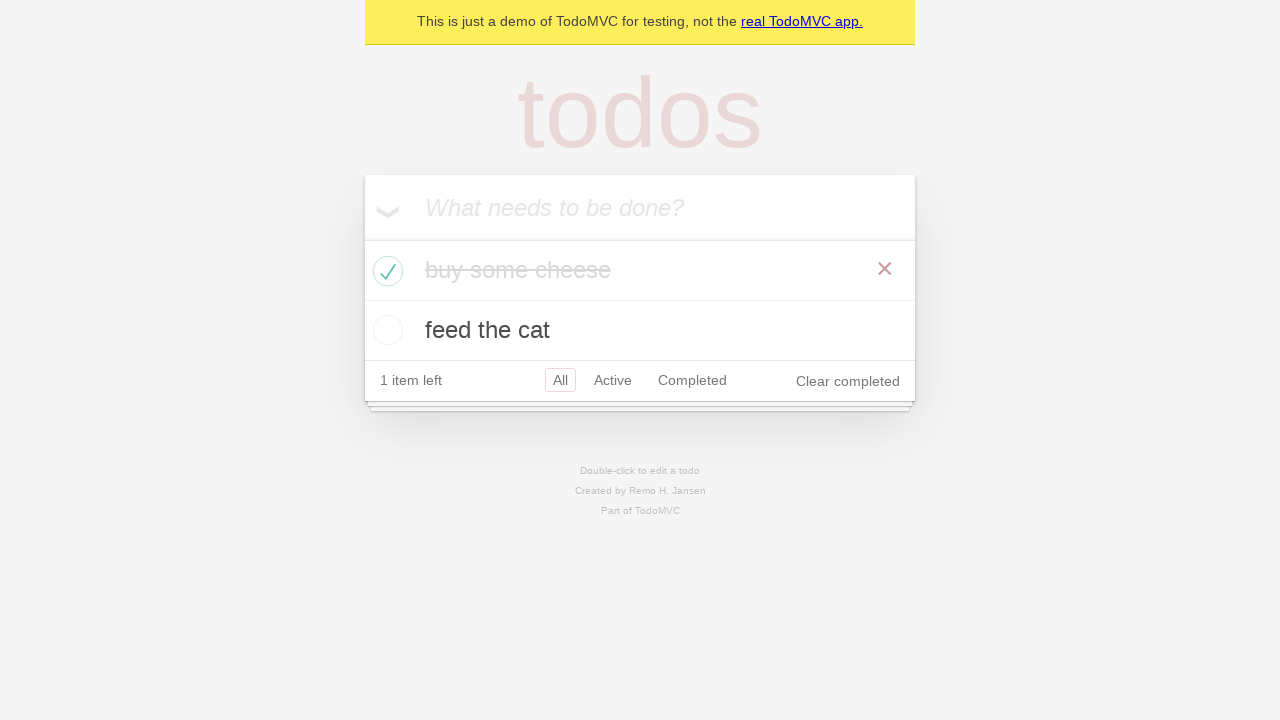